Tests the BStackDemo e-commerce site by adding a product to cart and verifying the cart displays the correct product.

Starting URL: https://www.bstackdemo.com

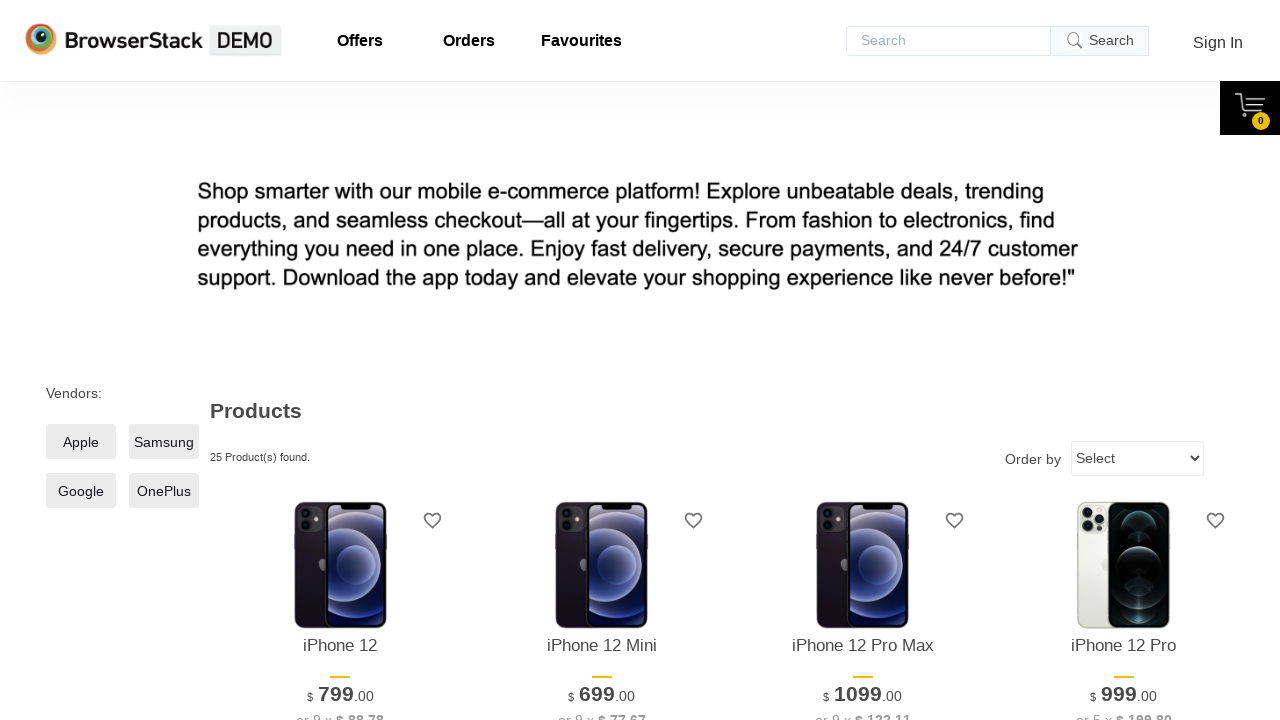

Waited for first product name to be visible
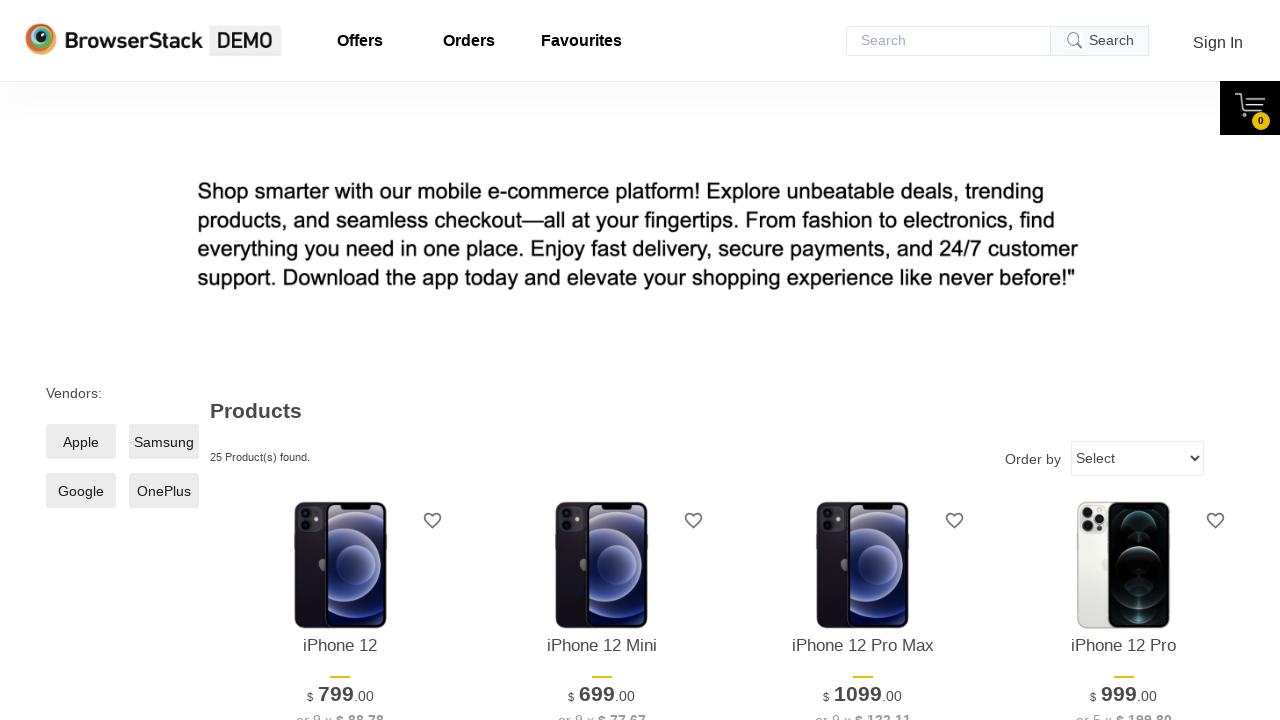

Retrieved product name: iPhone 12
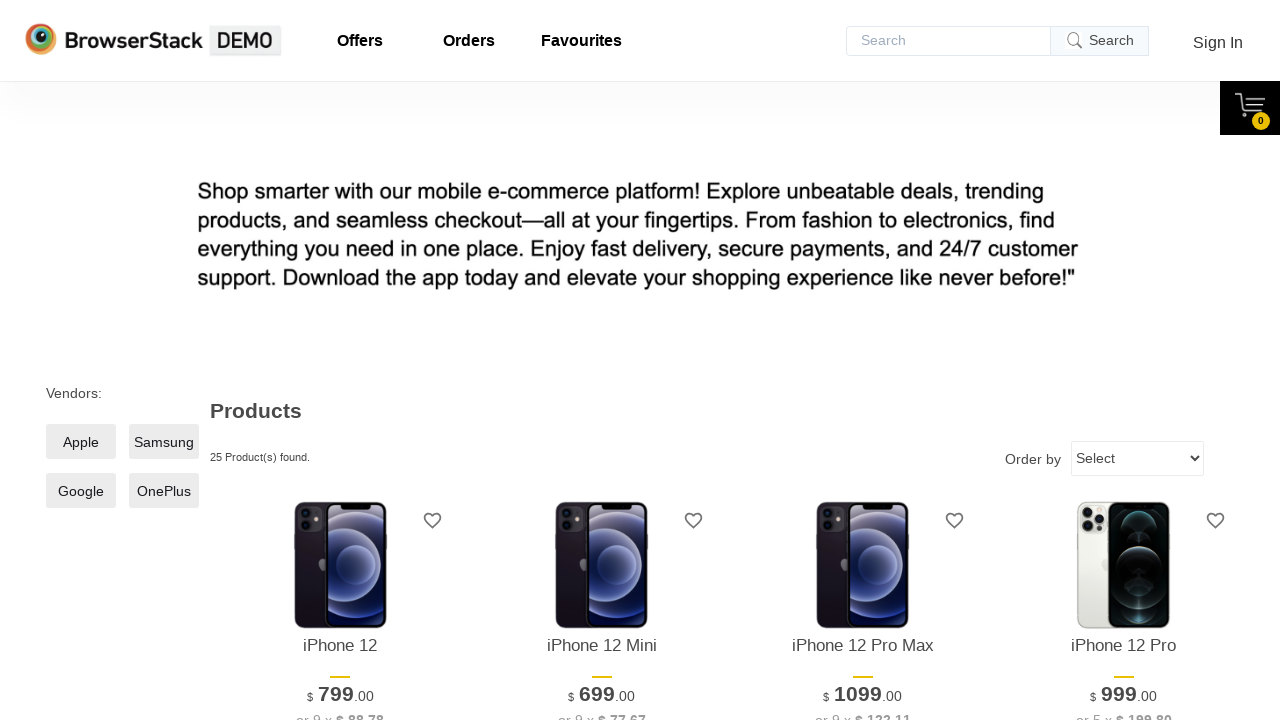

Clicked 'Add to Cart' button for first product at (340, 361) on xpath=//*[@id='1']/div[4]
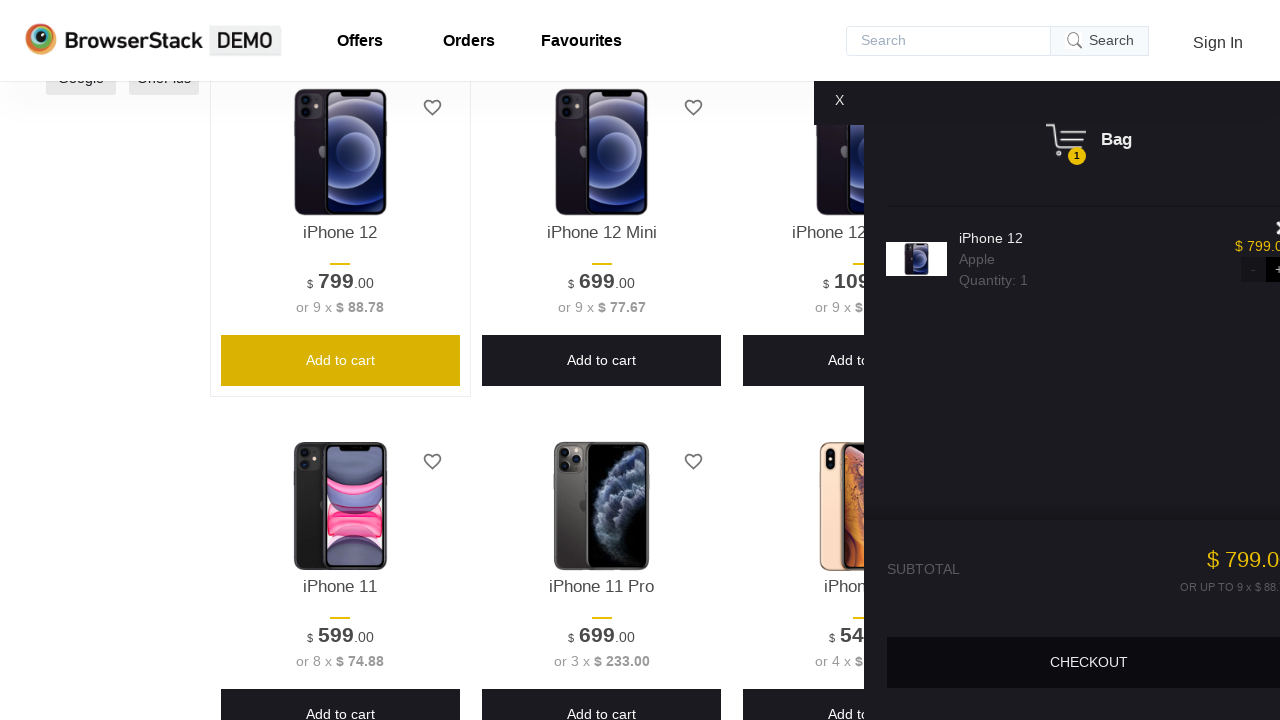

Waited for cart content to be displayed
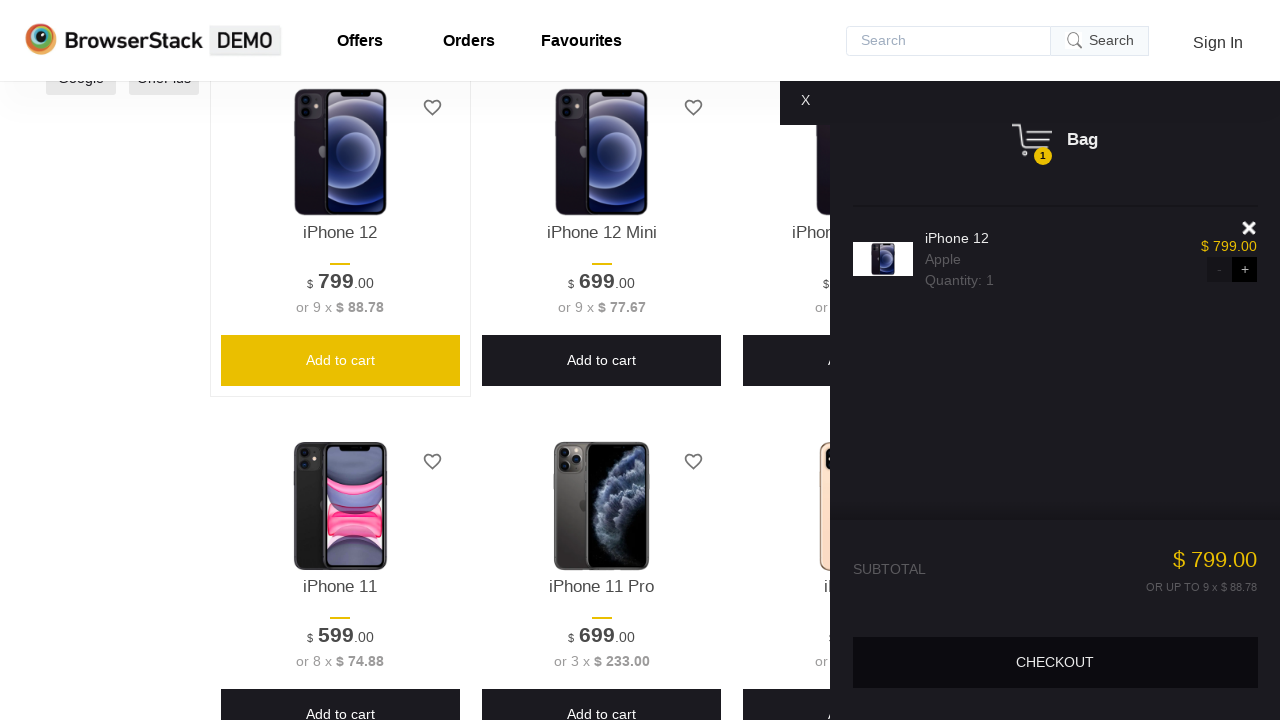

Verified cart is visible and contains product
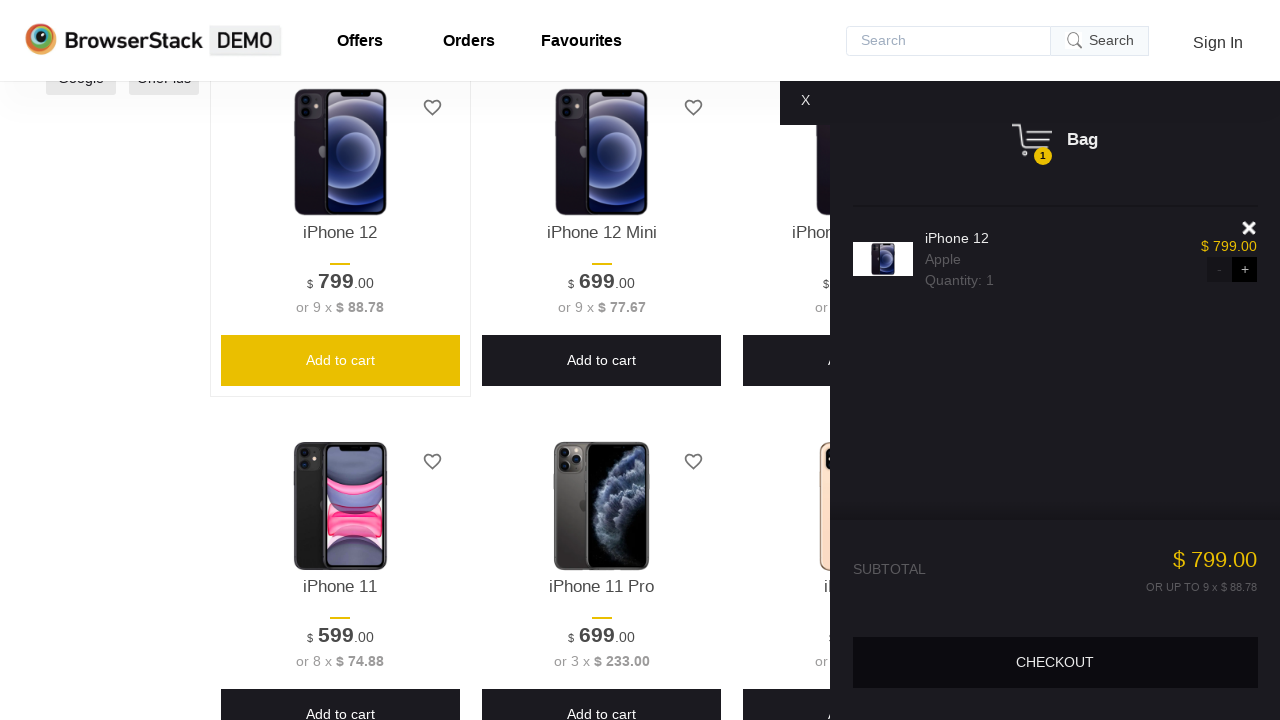

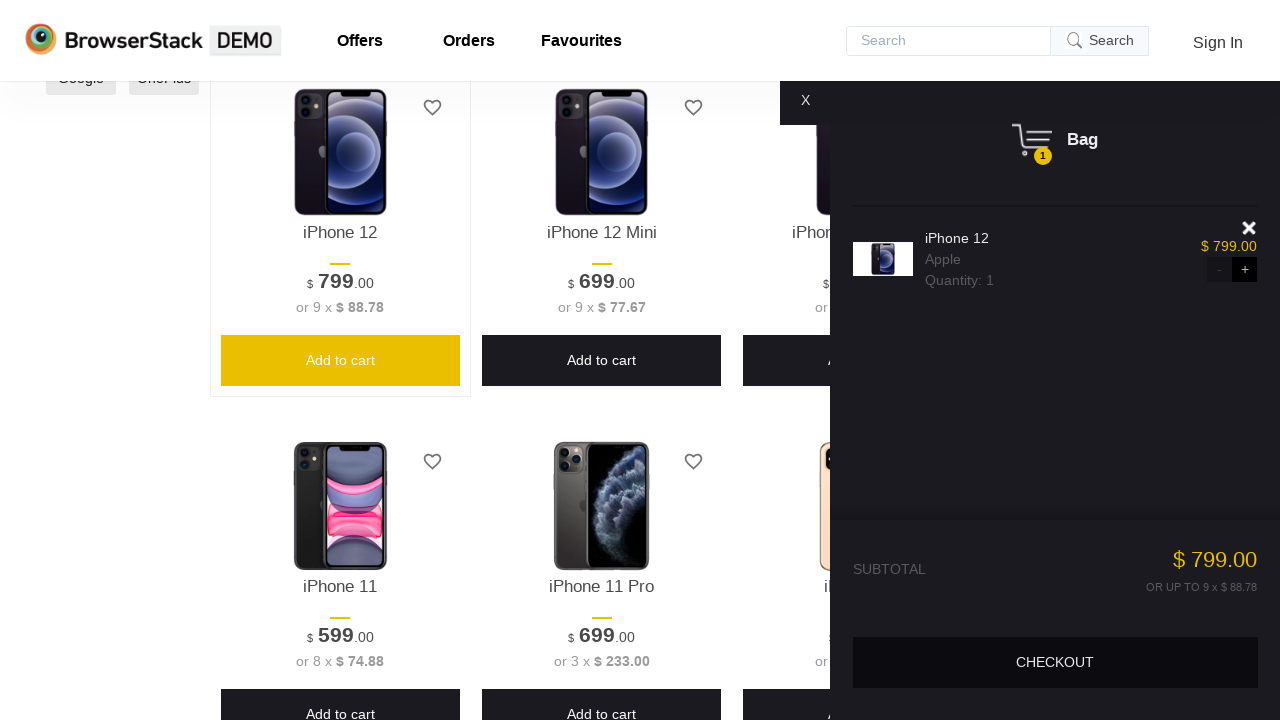